Tests different types of button clicks including double click, right click, and regular click

Starting URL: https://demoqa.com/buttons

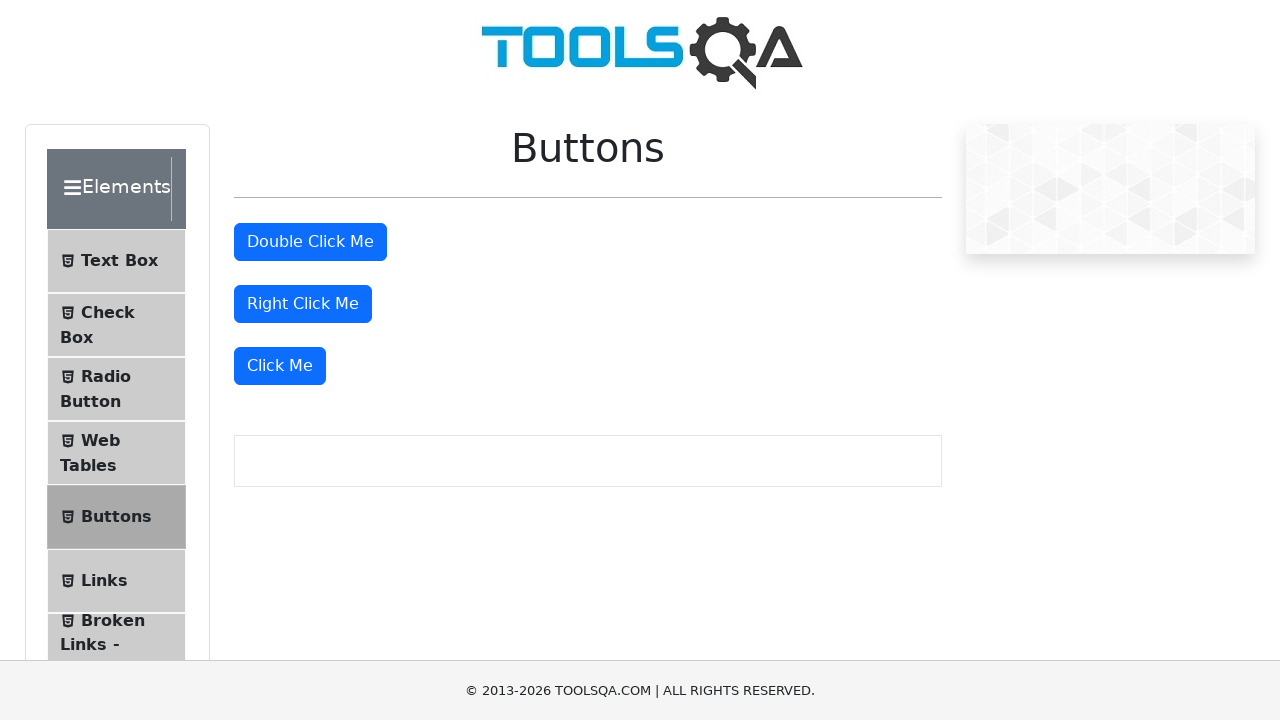

Located all primary buttons on the page
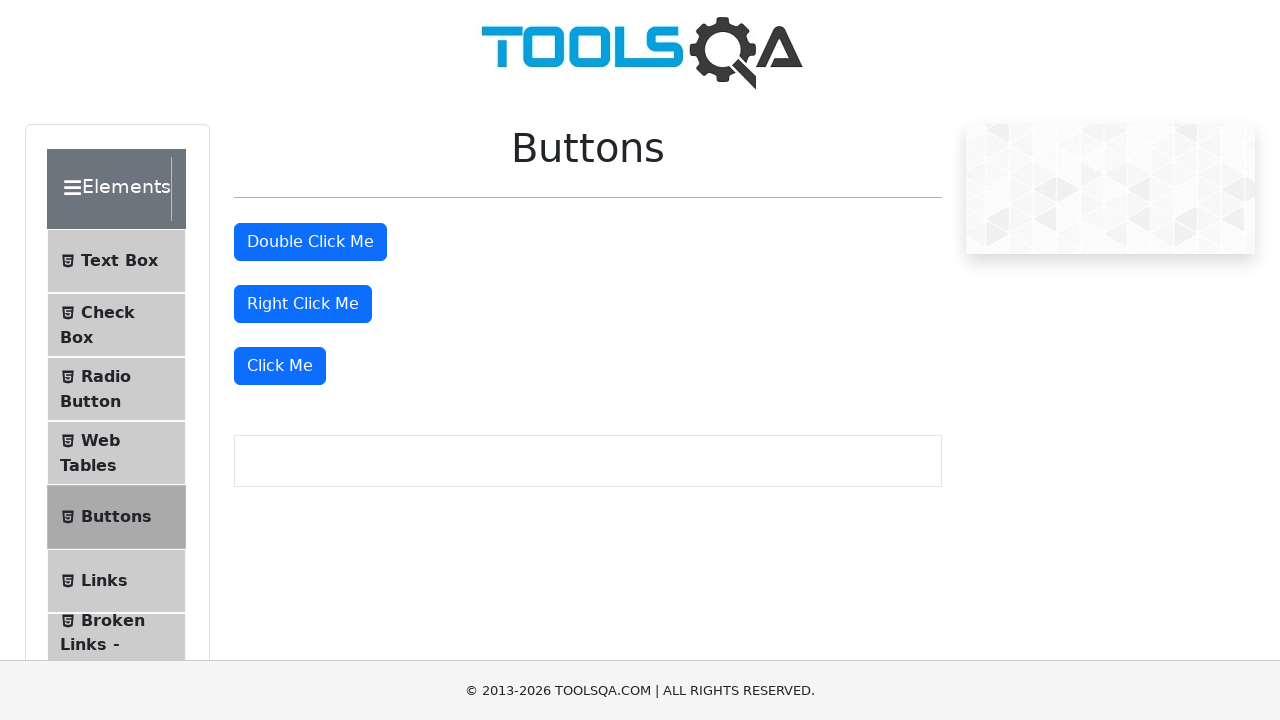

Double clicked the first primary button at (310, 242) on .btn-primary >> nth=0
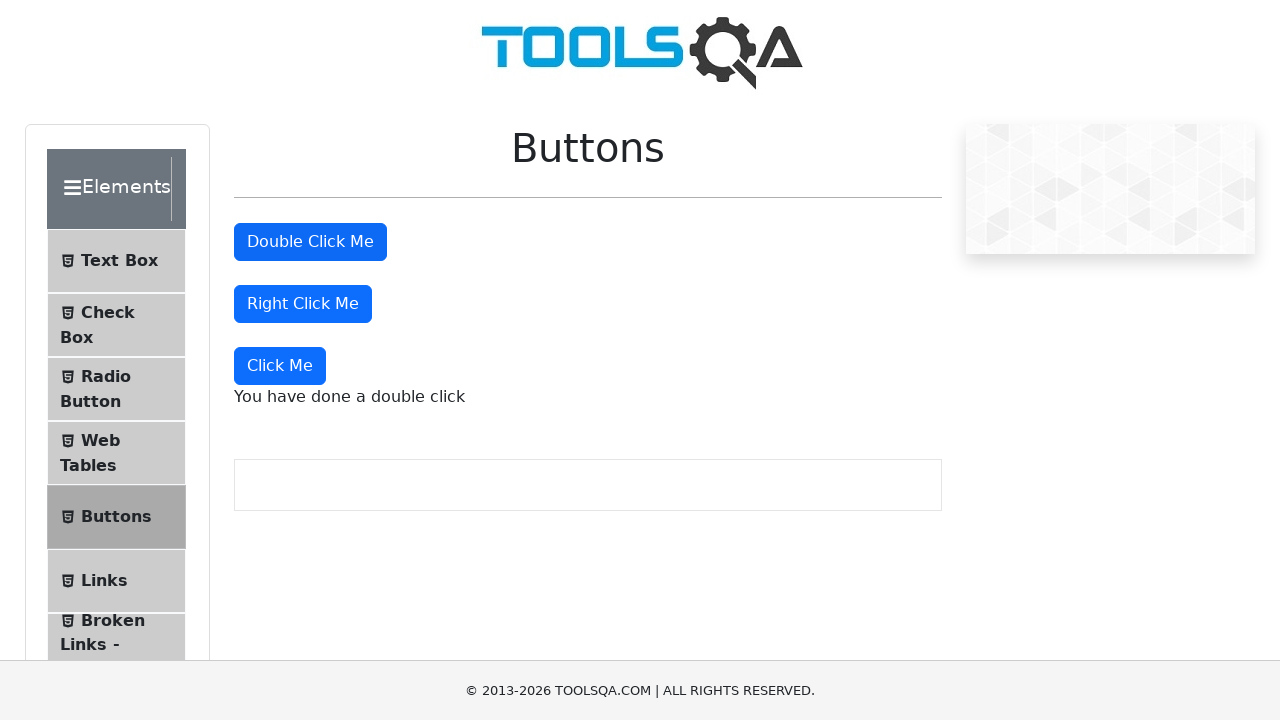

Right clicked the second primary button at (303, 304) on .btn-primary >> nth=1
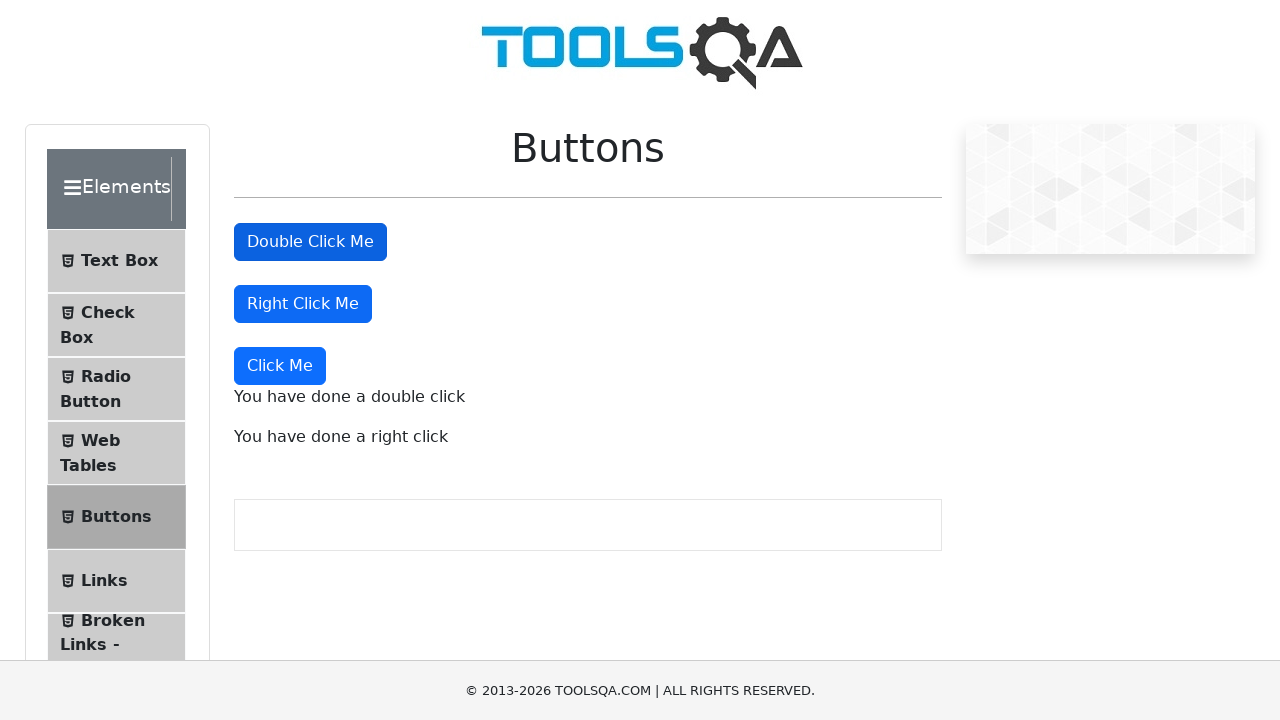

Clicked the third primary button at (280, 366) on .btn-primary >> nth=2
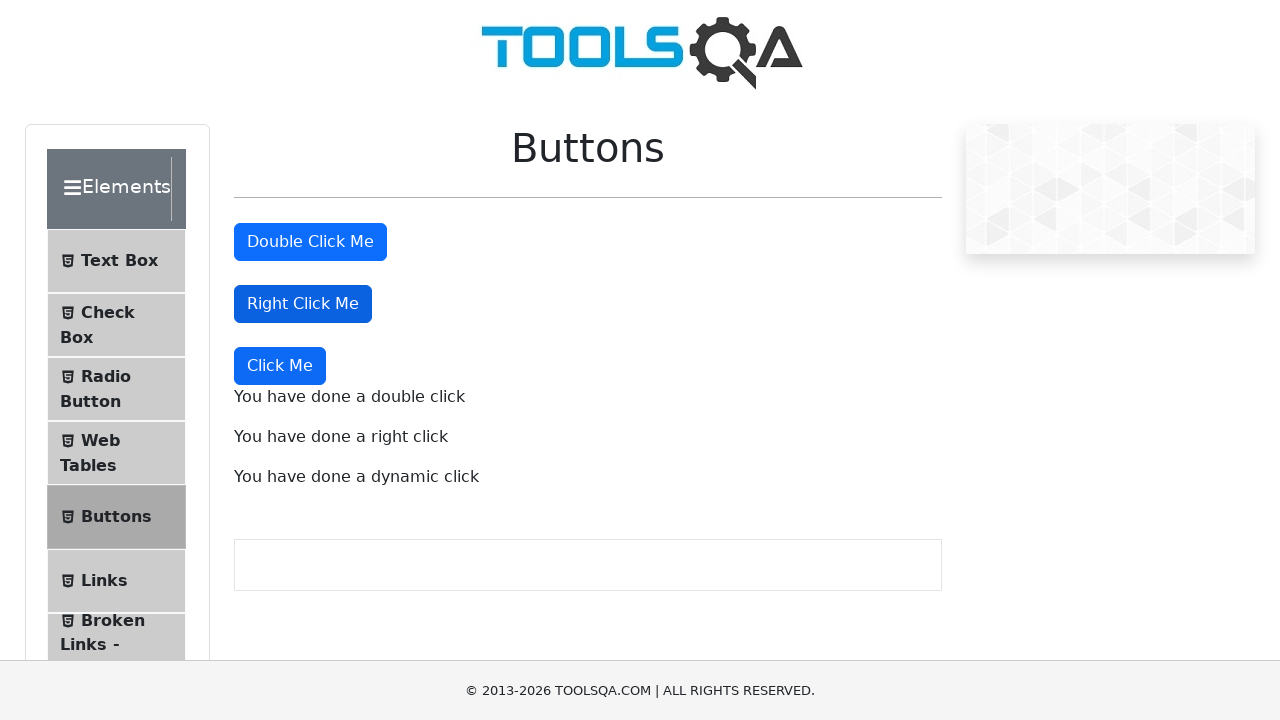

Waited for results paragraph element to appear
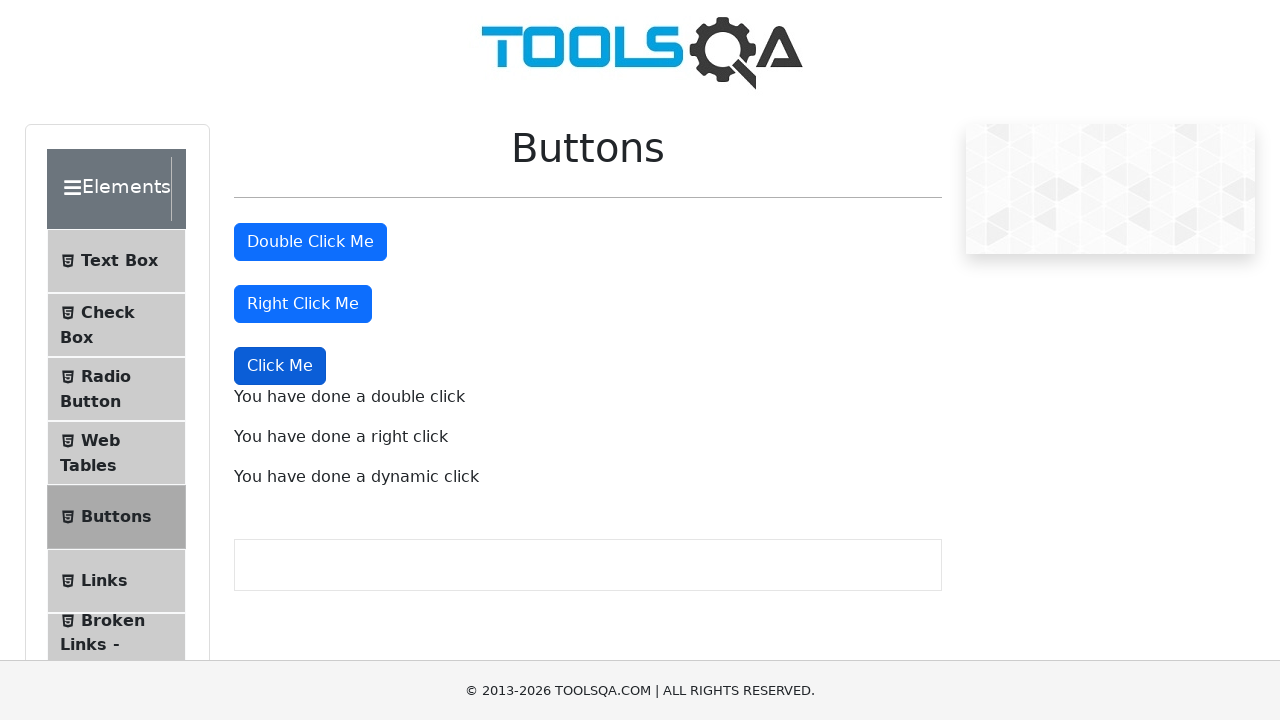

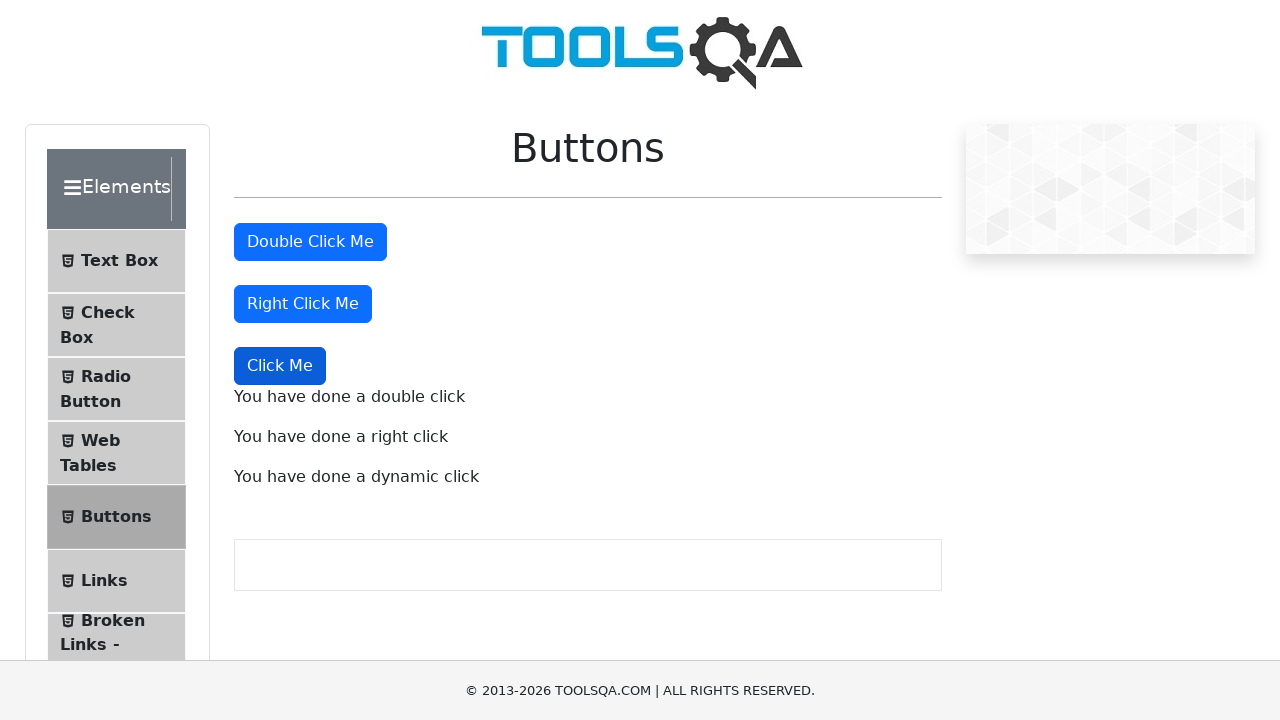